Tests alternative wait strategies by clicking a button that triggers an AJAX request and waiting for the network response to complete, then verifying the response and page content.

Starting URL: http://uitestingplayground.com/ajax

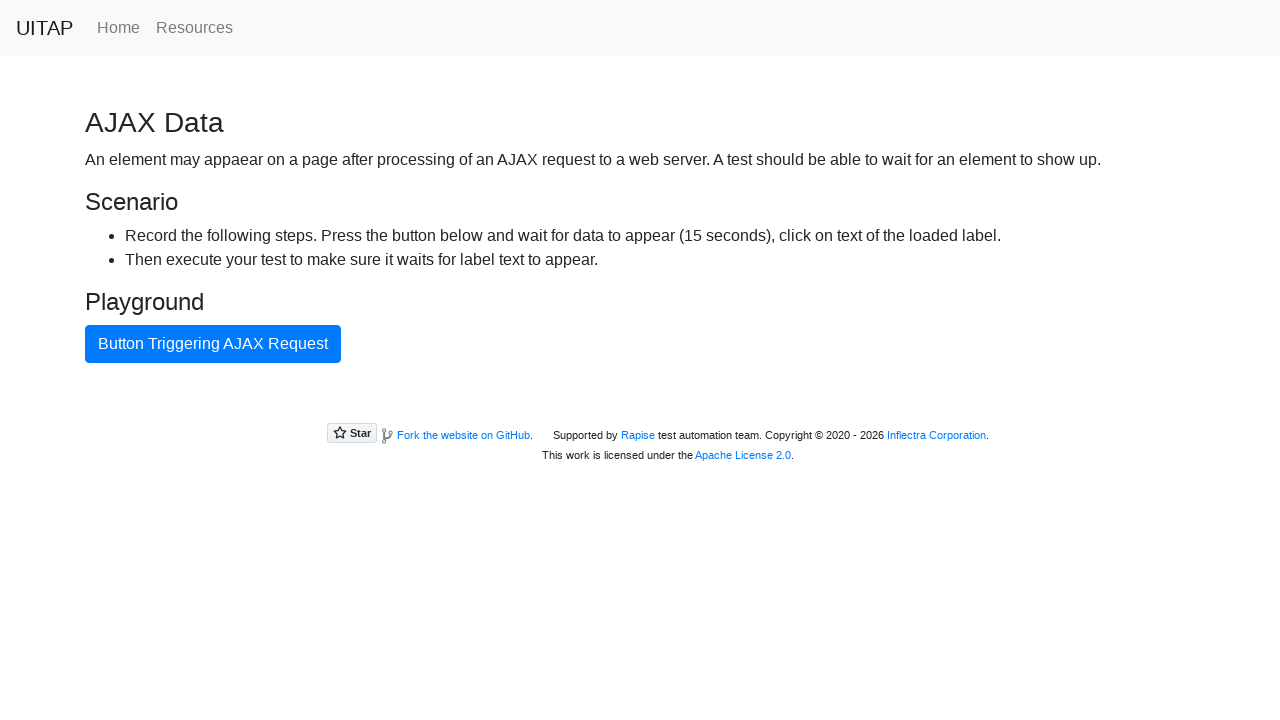

Clicked button triggering AJAX request at (213, 344) on internal:text="Button Triggering AJAX Request"i
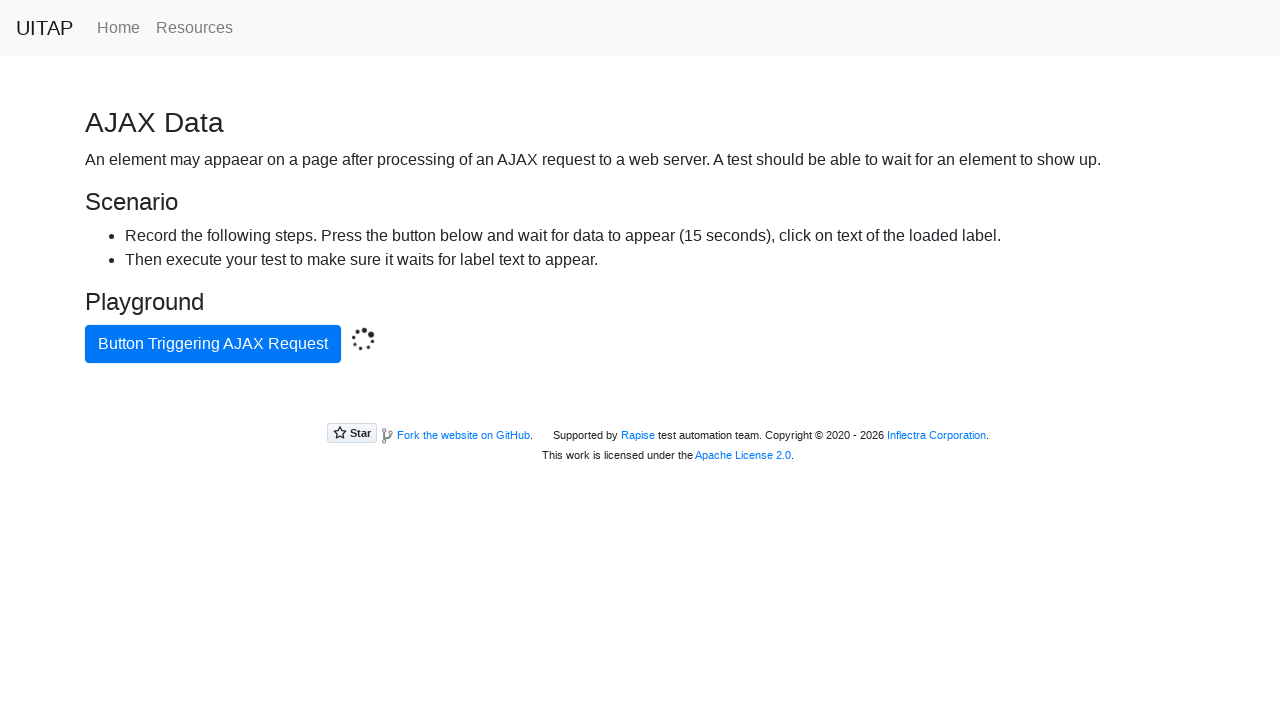

AJAX response received from /ajaxdata endpoint
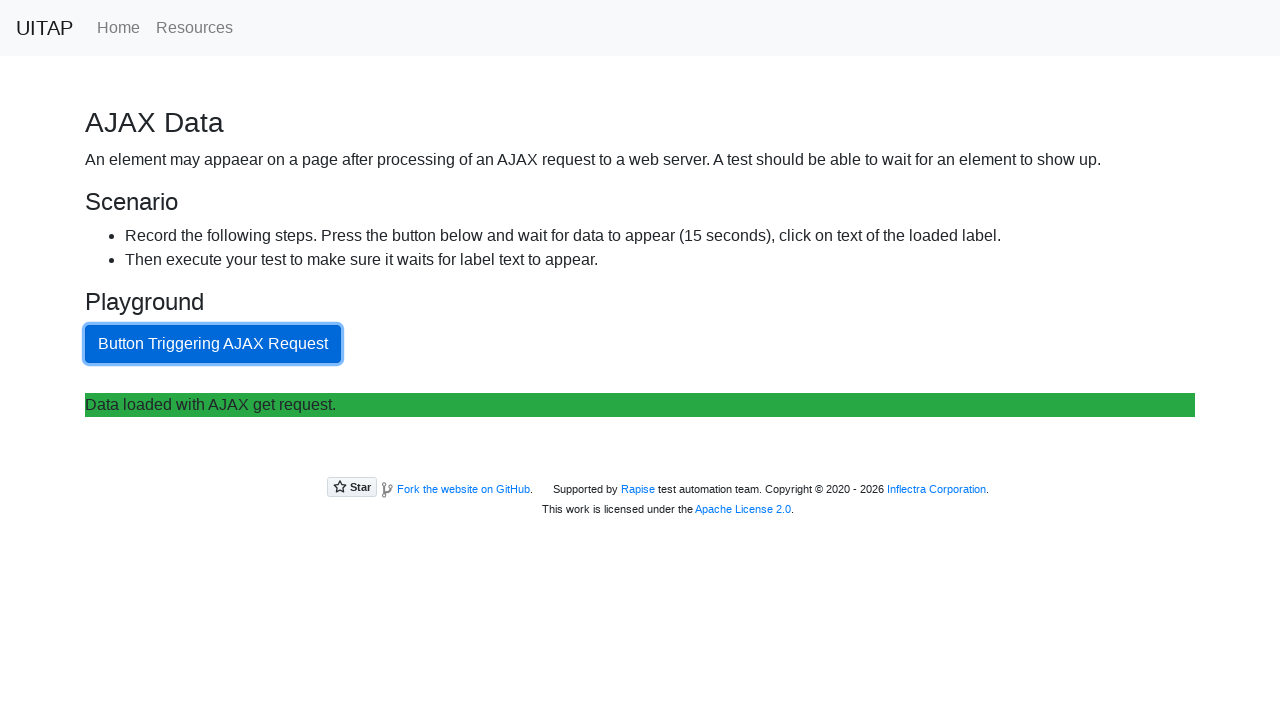

Verified AJAX response is ok
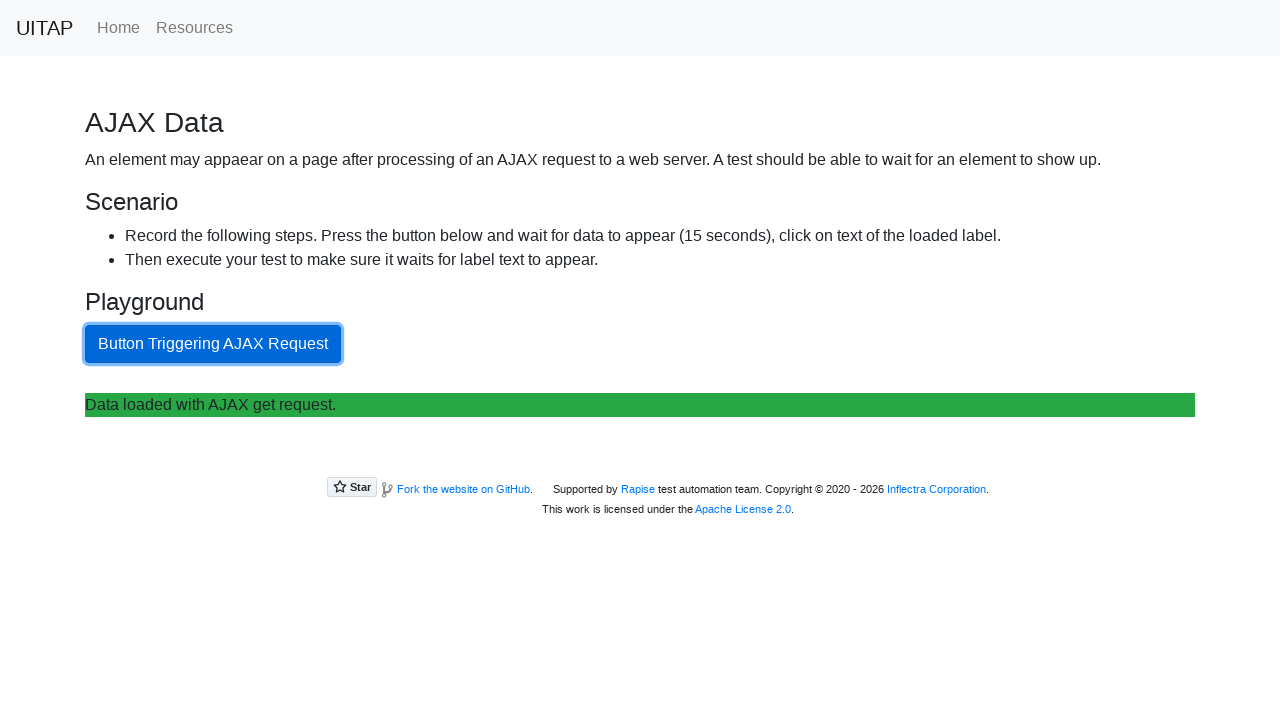

Verified AJAX response status is 200
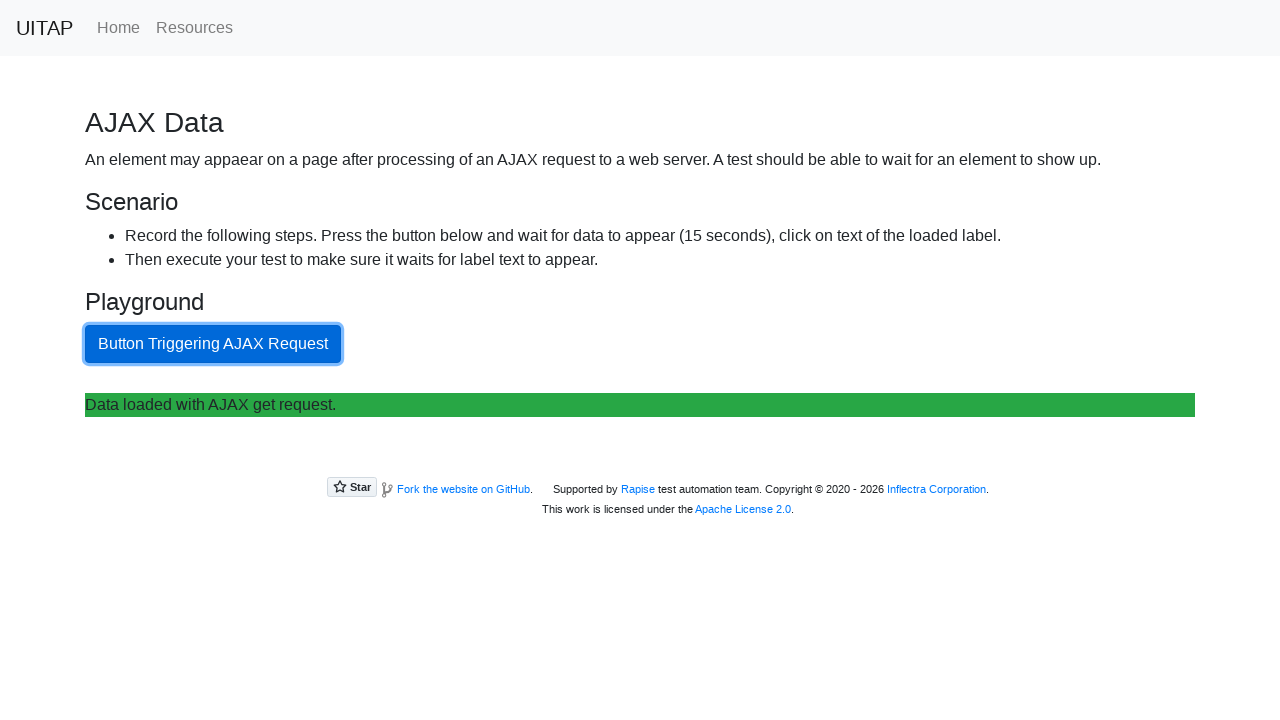

Verified 'ajax' is present in response URL
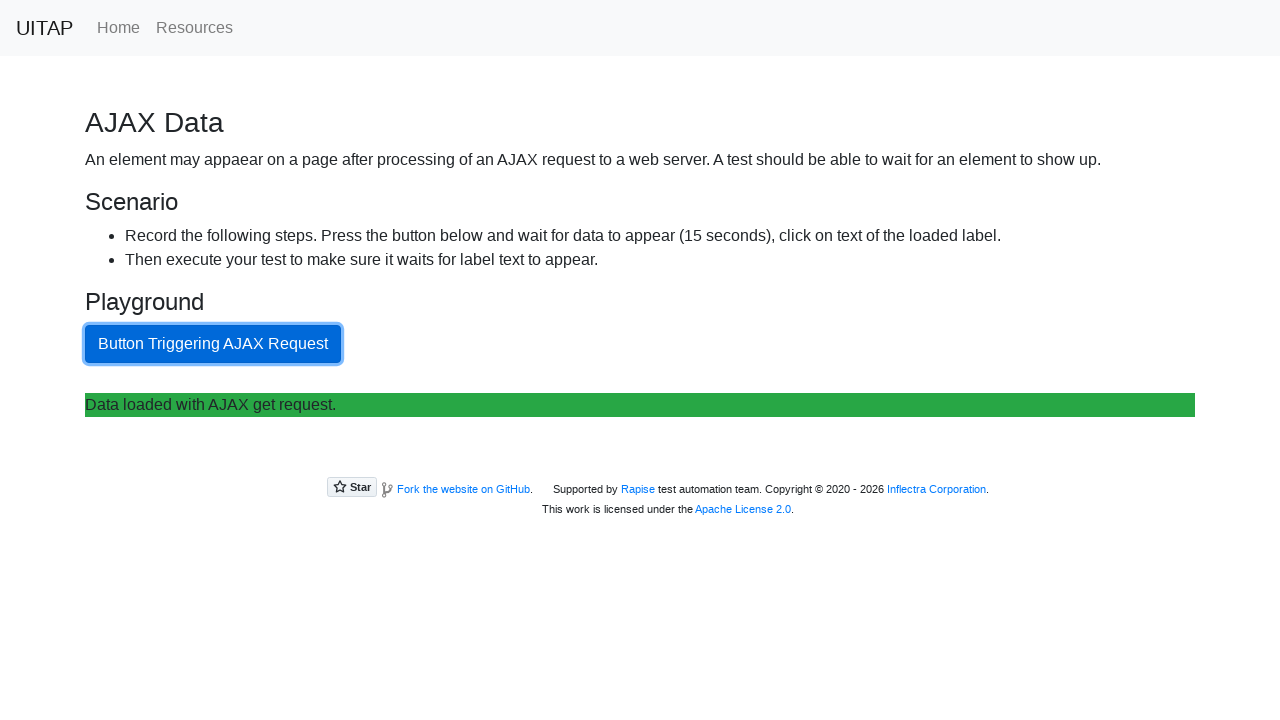

AJAX response text appeared on page and became visible
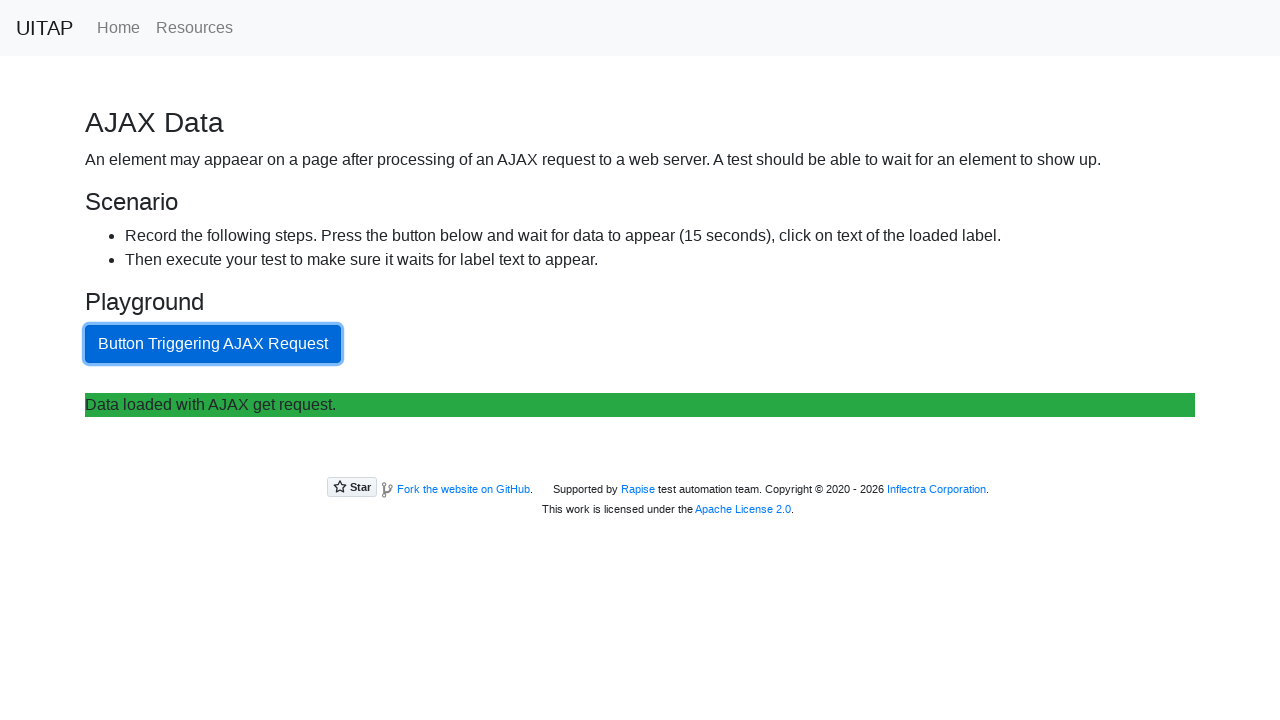

Verified page contains 'Data loaded with AJAX get request' text
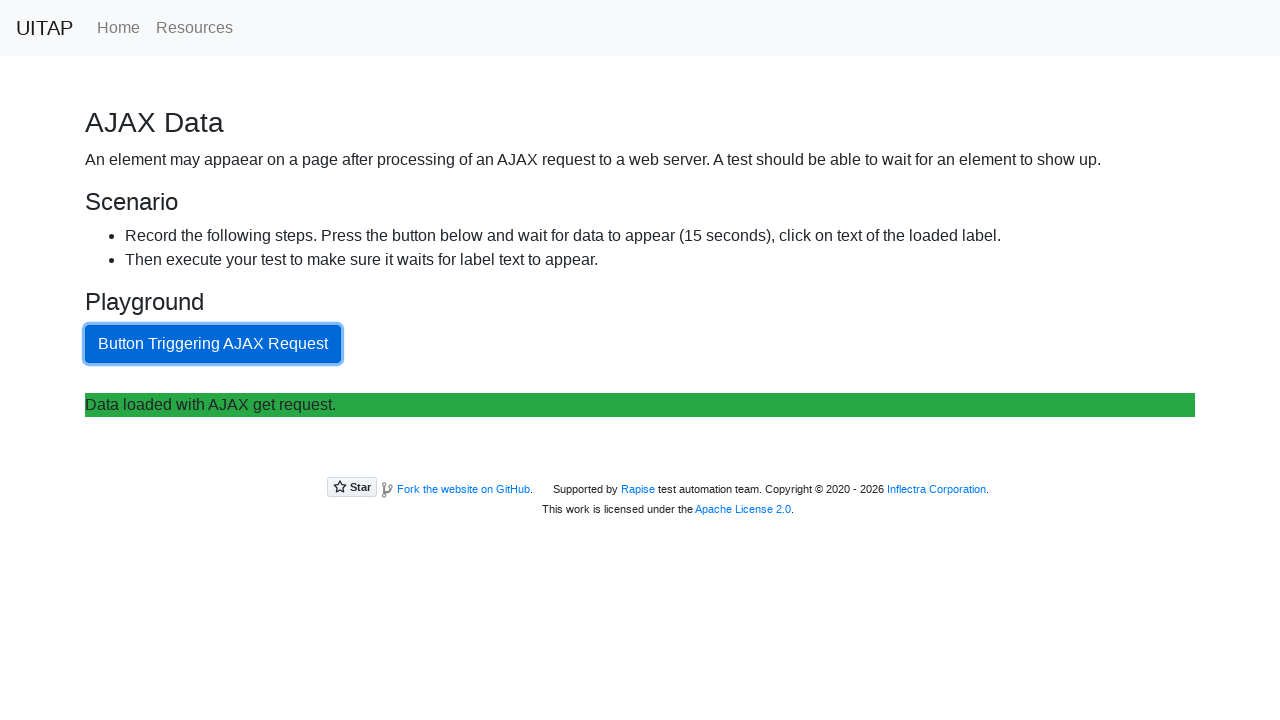

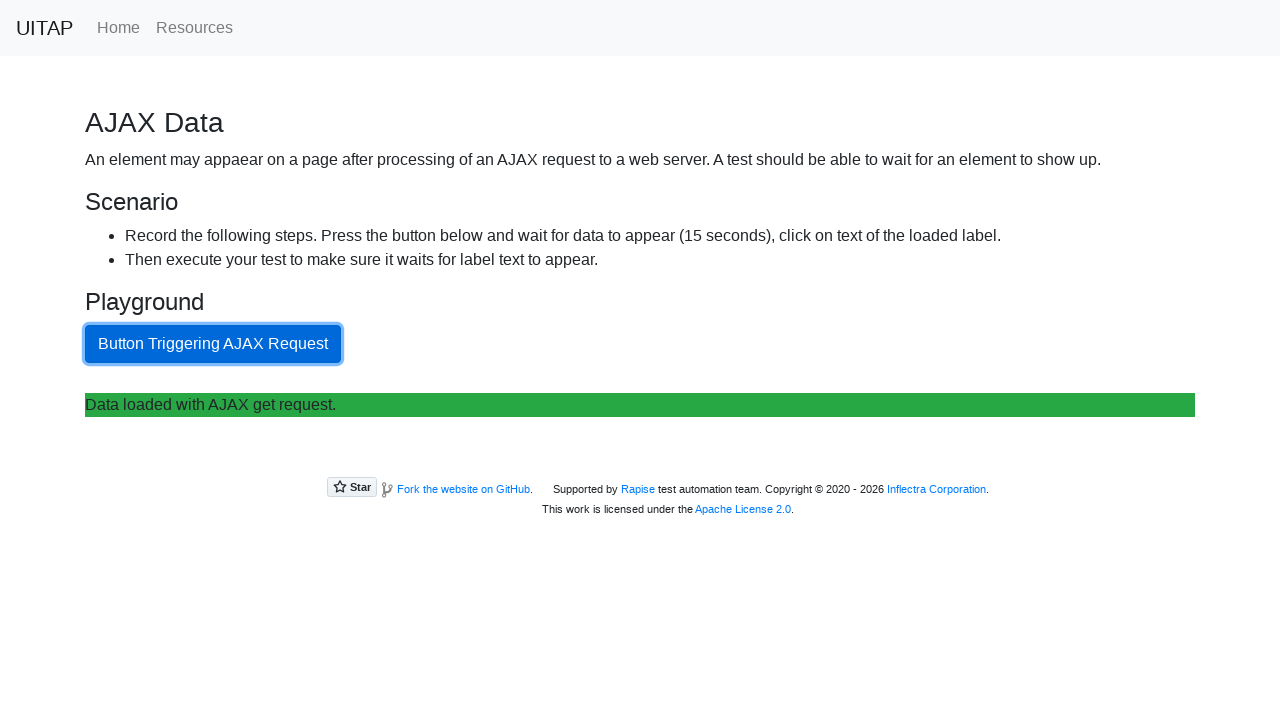